Navigates to a demo site homepage and waits for the page to load. The original test was for visual snapshot testing with Percy, but the browser automation portion simply loads the page.

Starting URL: https://nifty-bell-cda939.netlify.com/

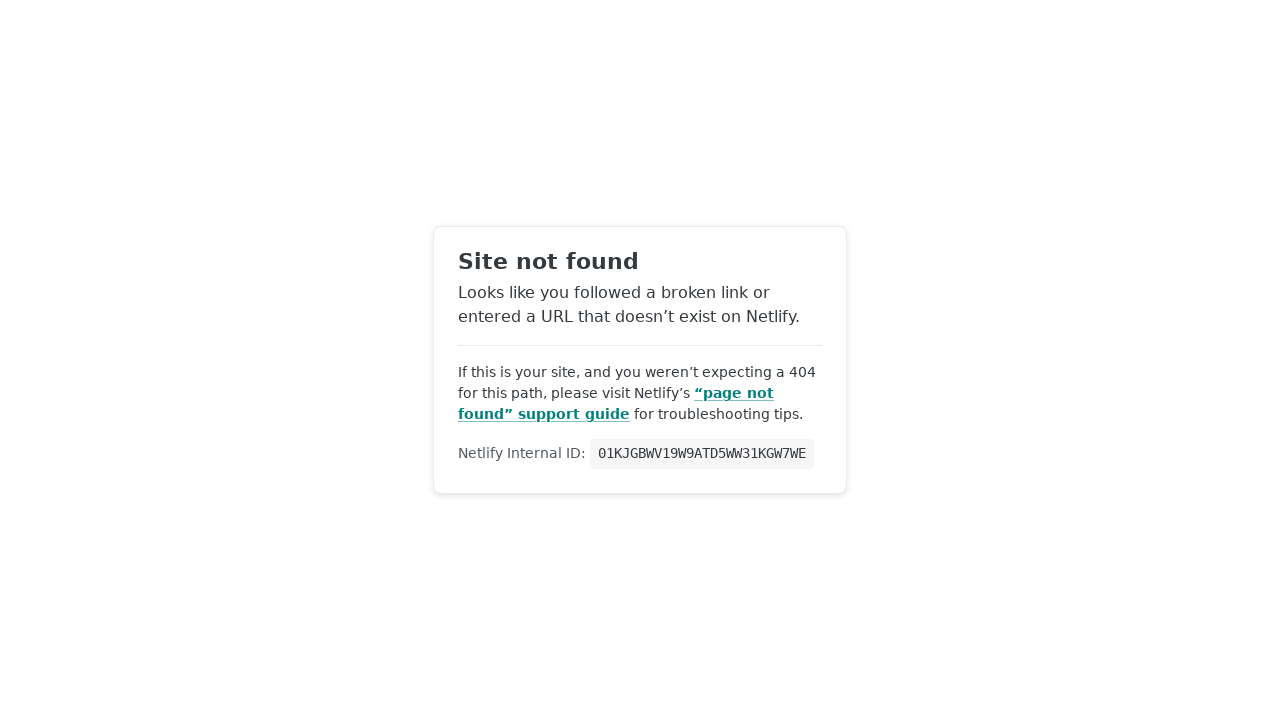

Set viewport size to 1200x900
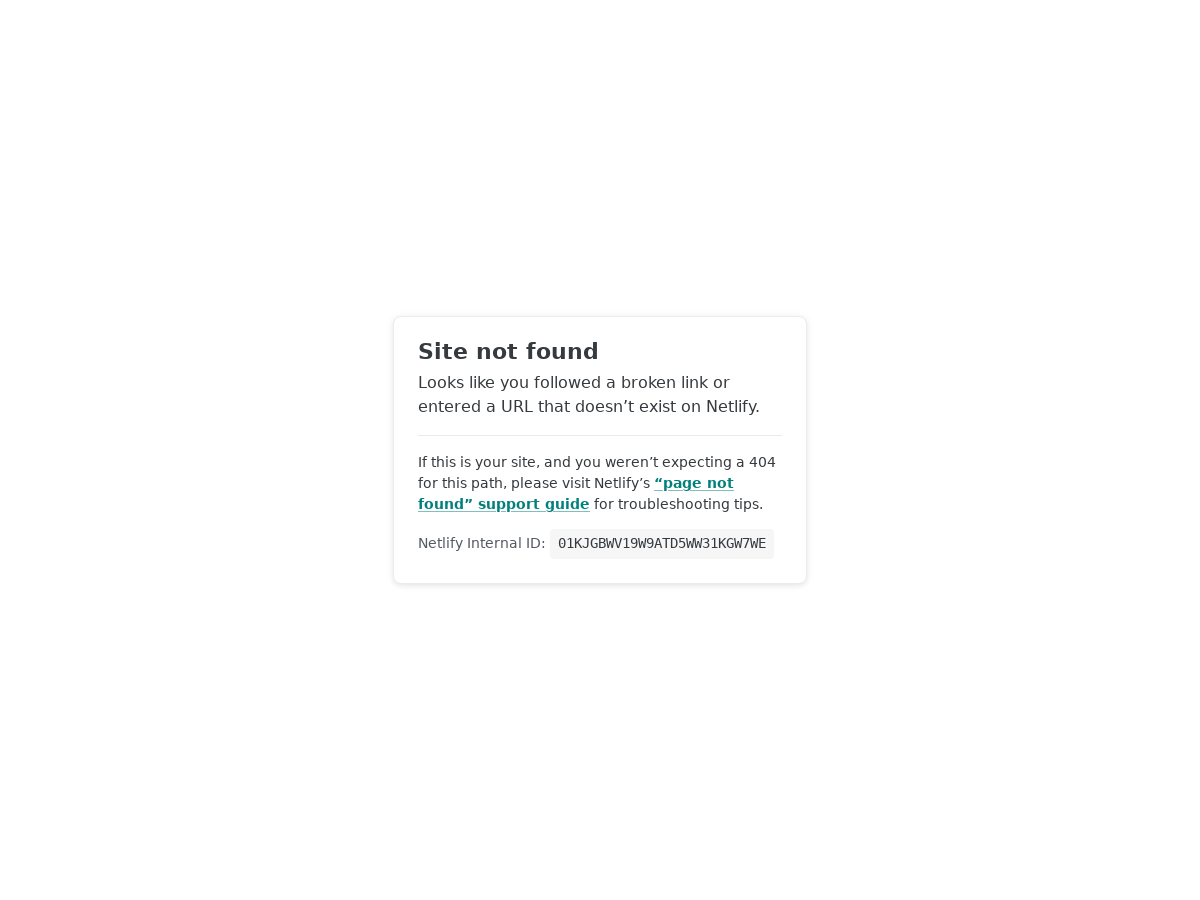

Navigated to homepage at https://nifty-bell-cda939.netlify.com/
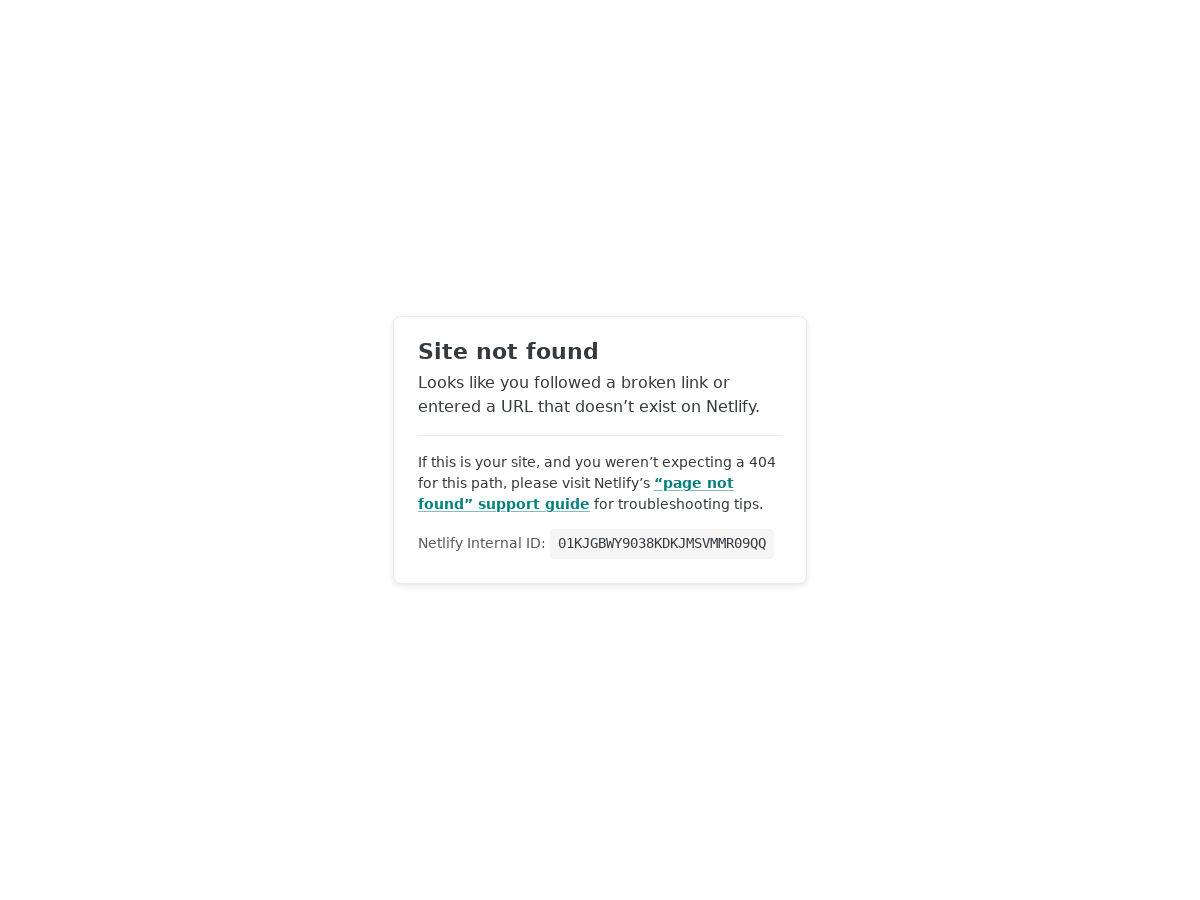

Homepage fully loaded and network idle
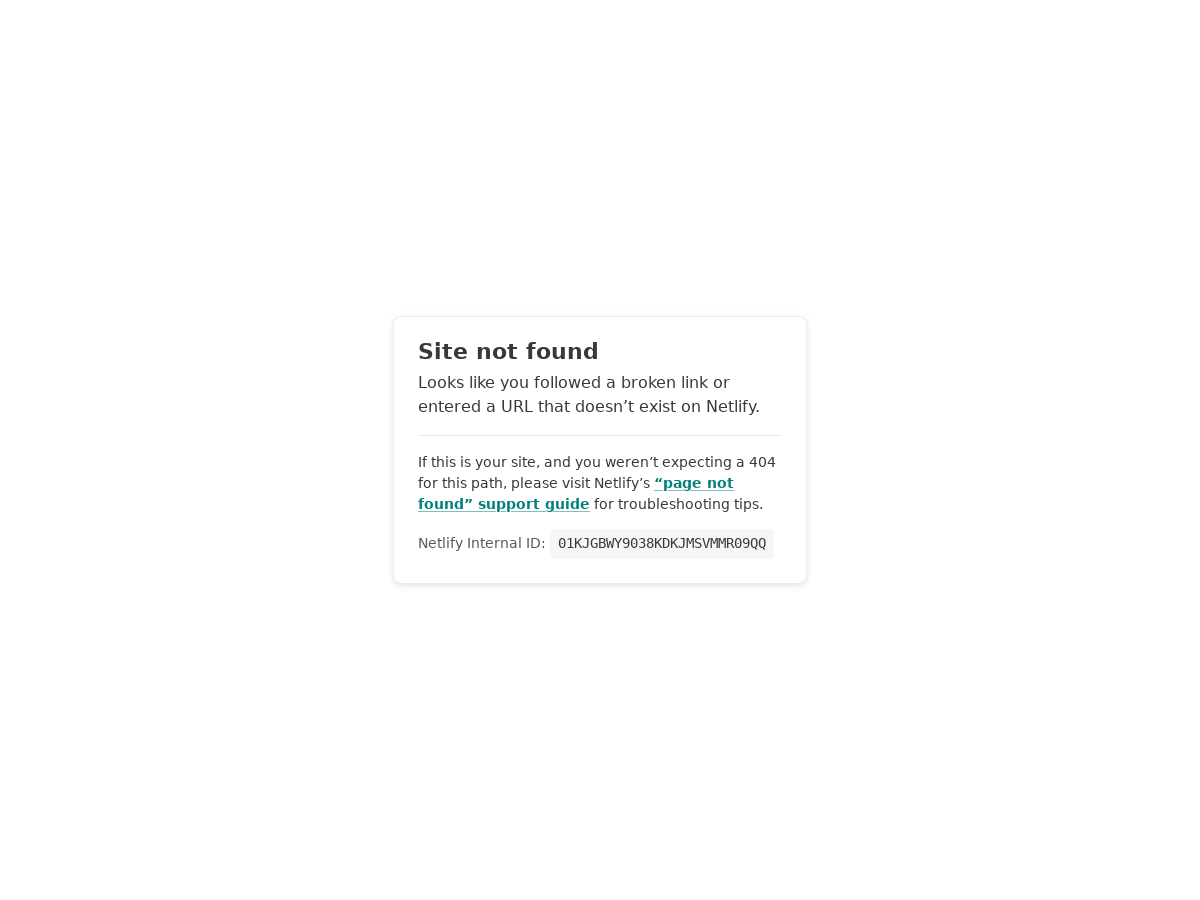

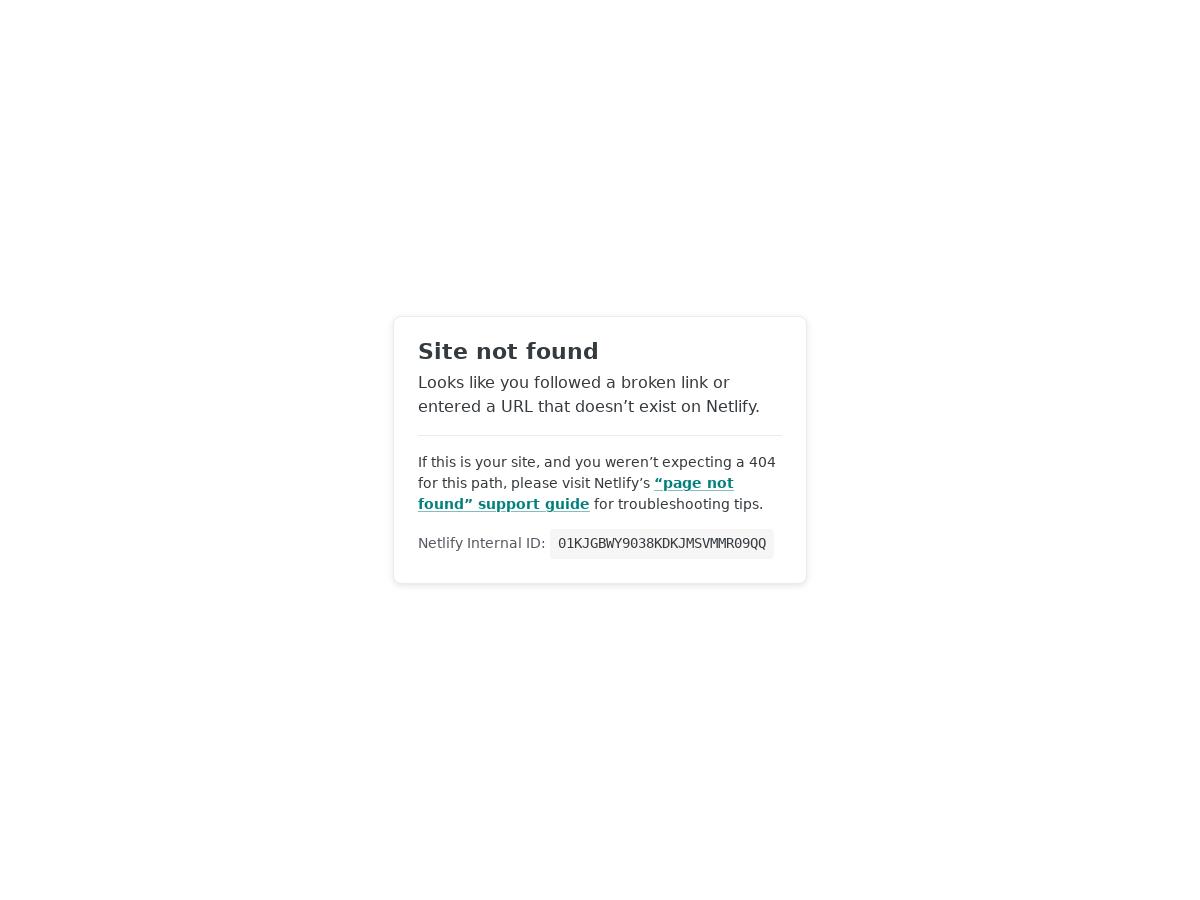